Tests dynamic control visibility by toggling a checkbox element's visibility state and verifying the changes

Starting URL: https://v1.training-support.net/selenium/dynamic-controls

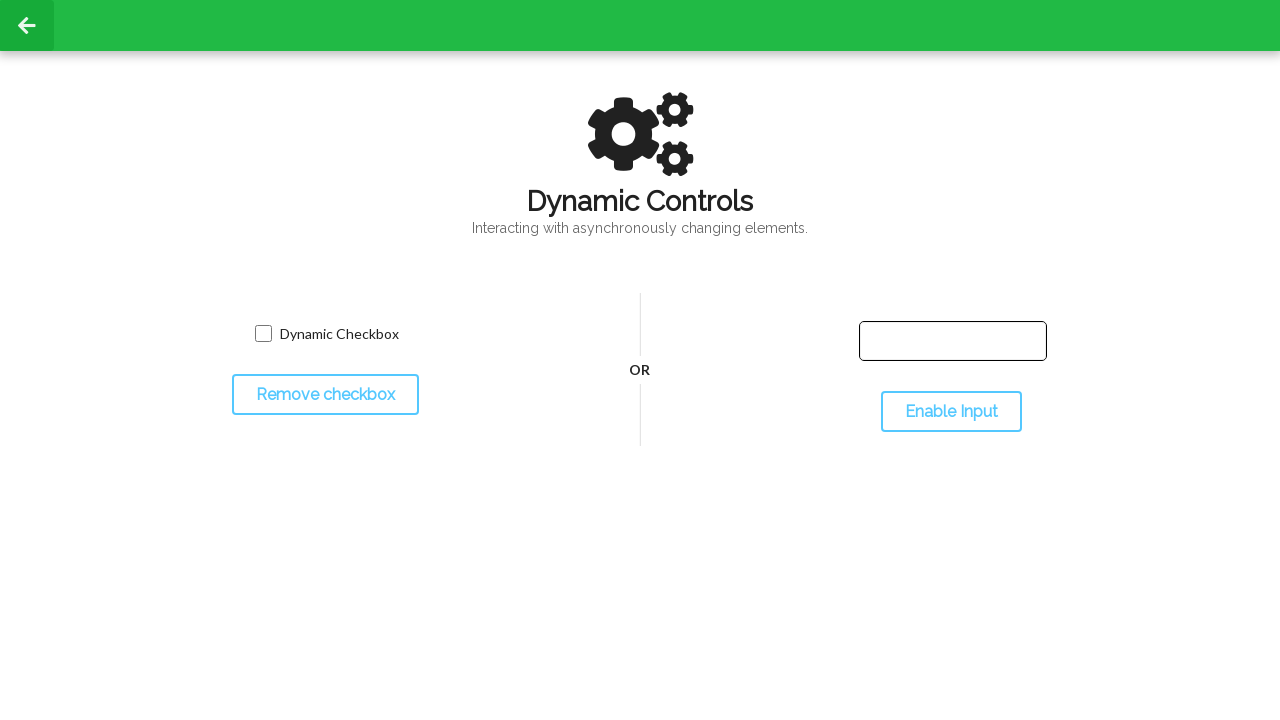

Located toggle checkbox button
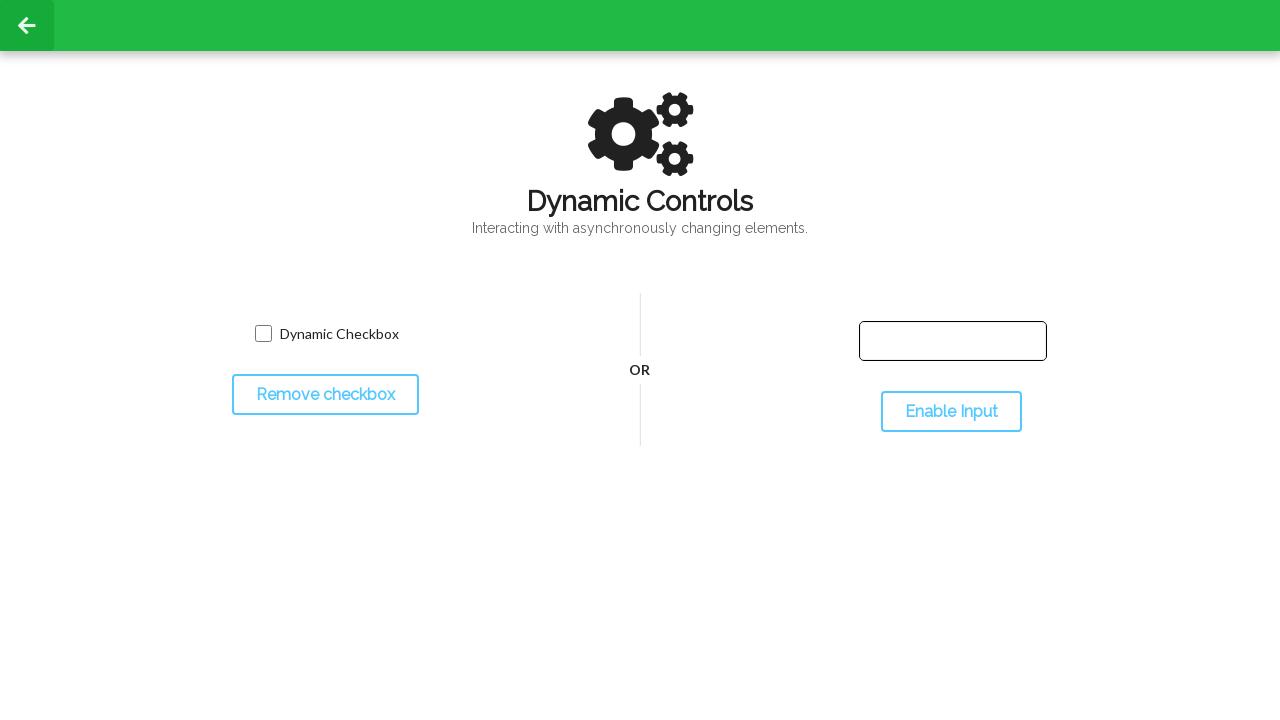

Clicked toggle button to hide checkbox at (325, 395) on #toggleCheckbox
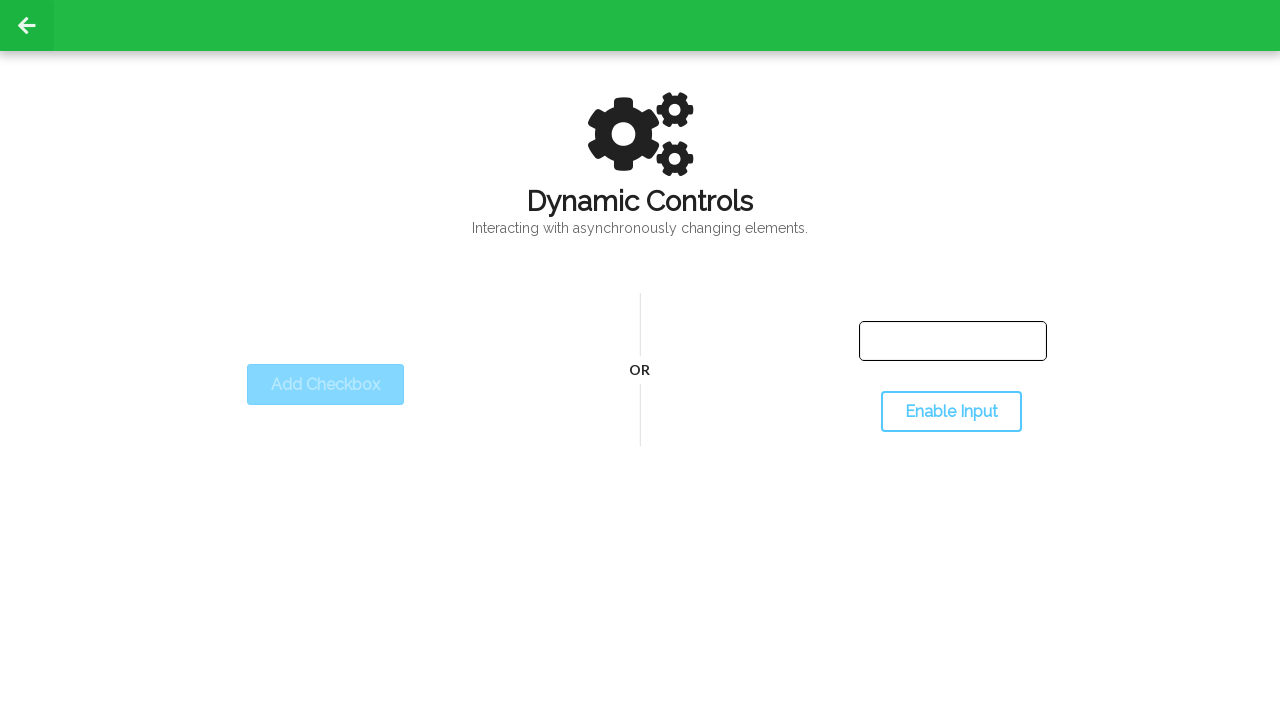

Checkbox successfully hidden
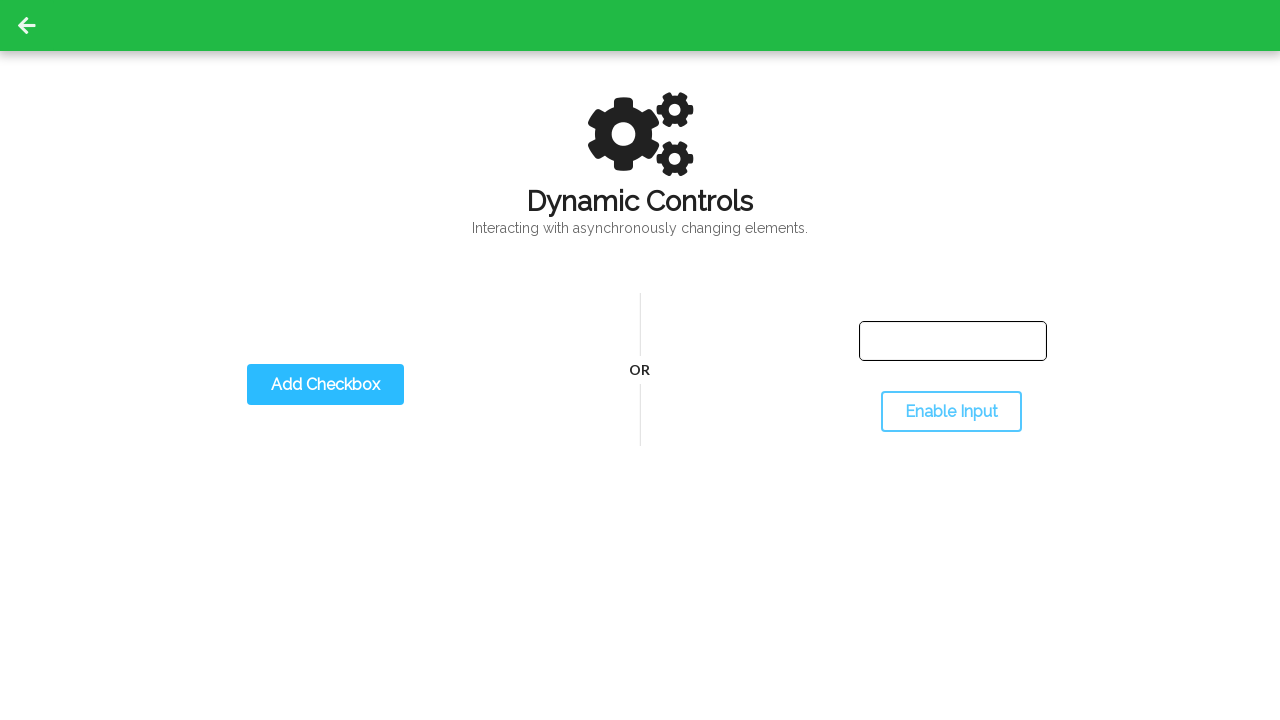

Clicked toggle button to show checkbox at (325, 385) on #toggleCheckbox
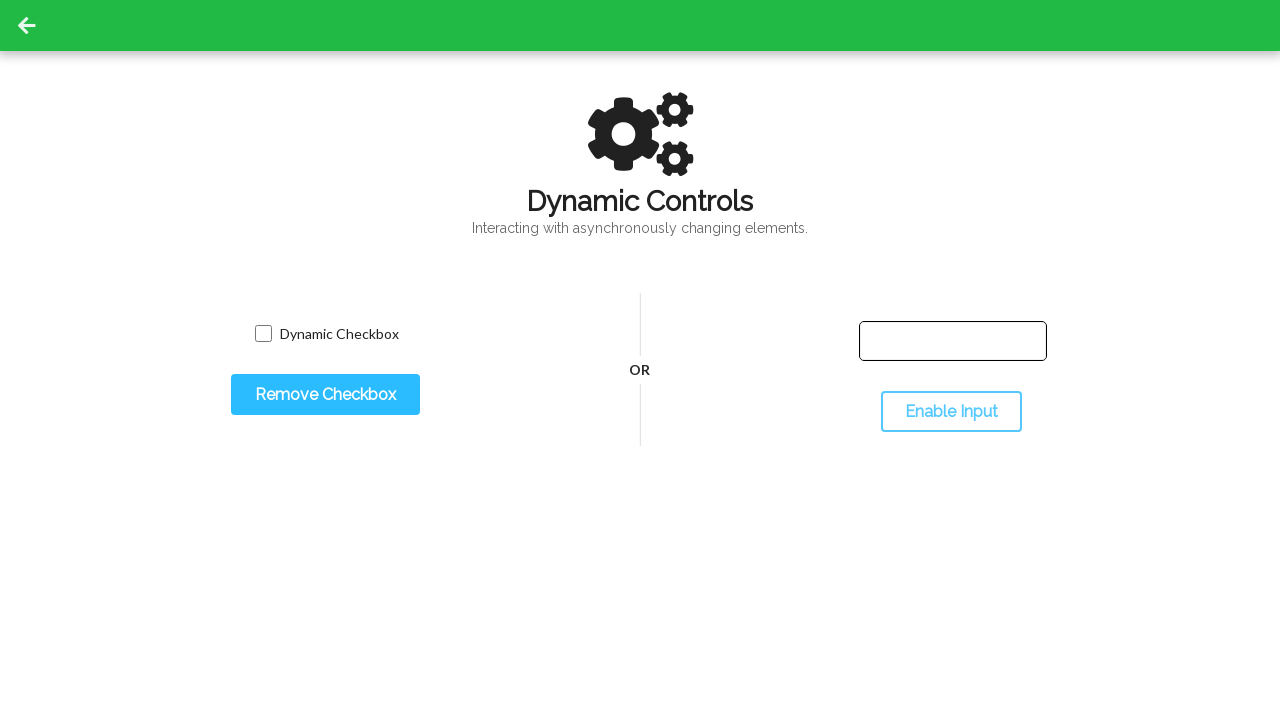

Checkbox successfully reappeared
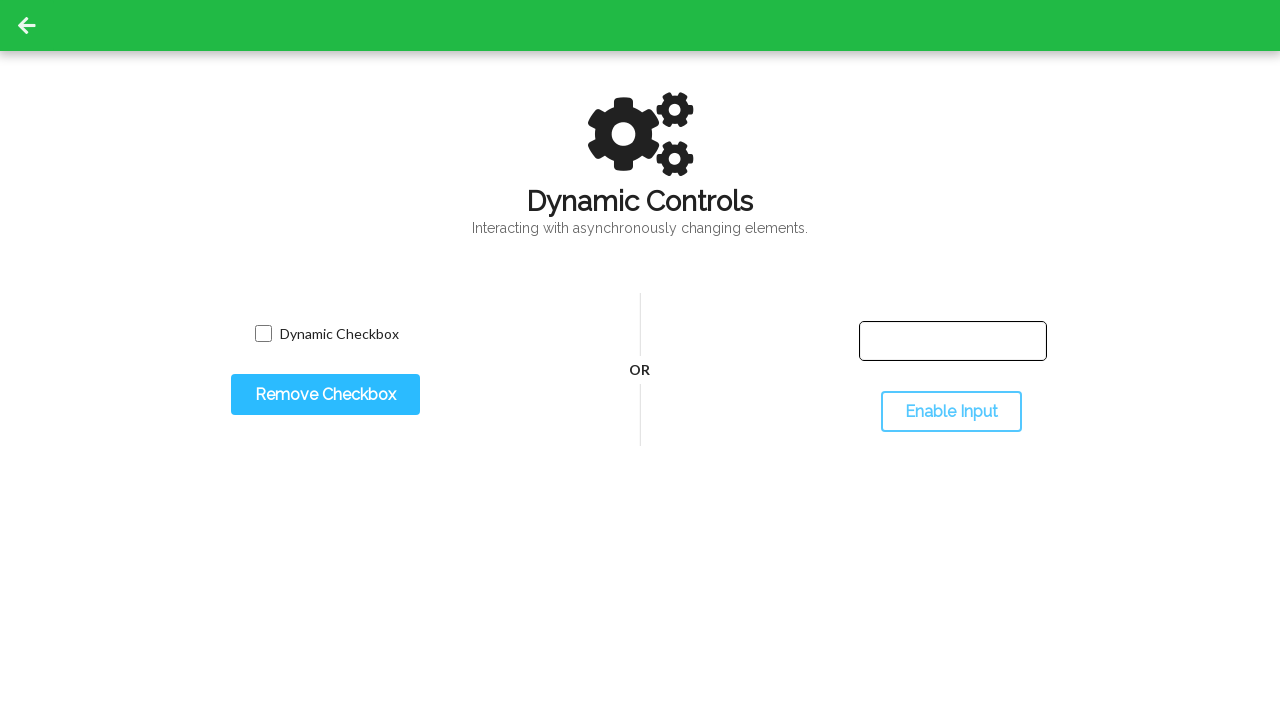

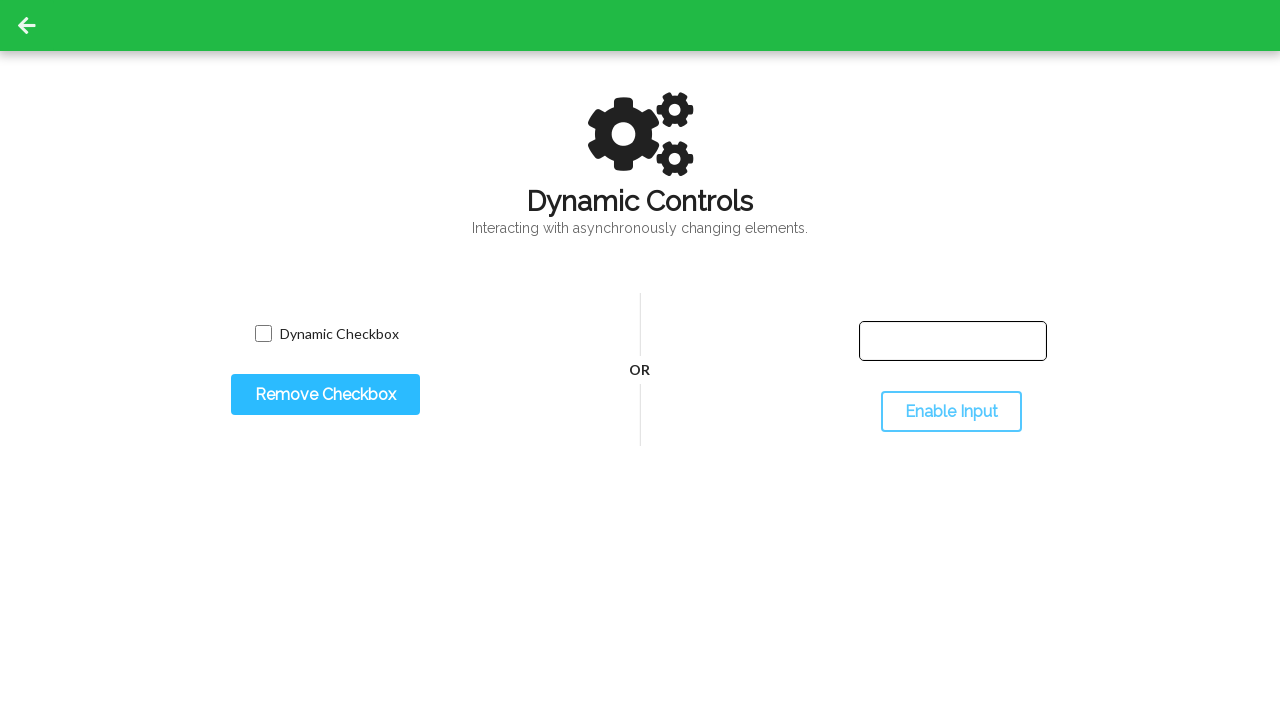